Tests the toggle hide/show functionality on W3Schools by clicking a button to reveal hidden content and verifying its visibility

Starting URL: https://www.w3schools.com/howto/howto_js_toggle_hide_show.asp

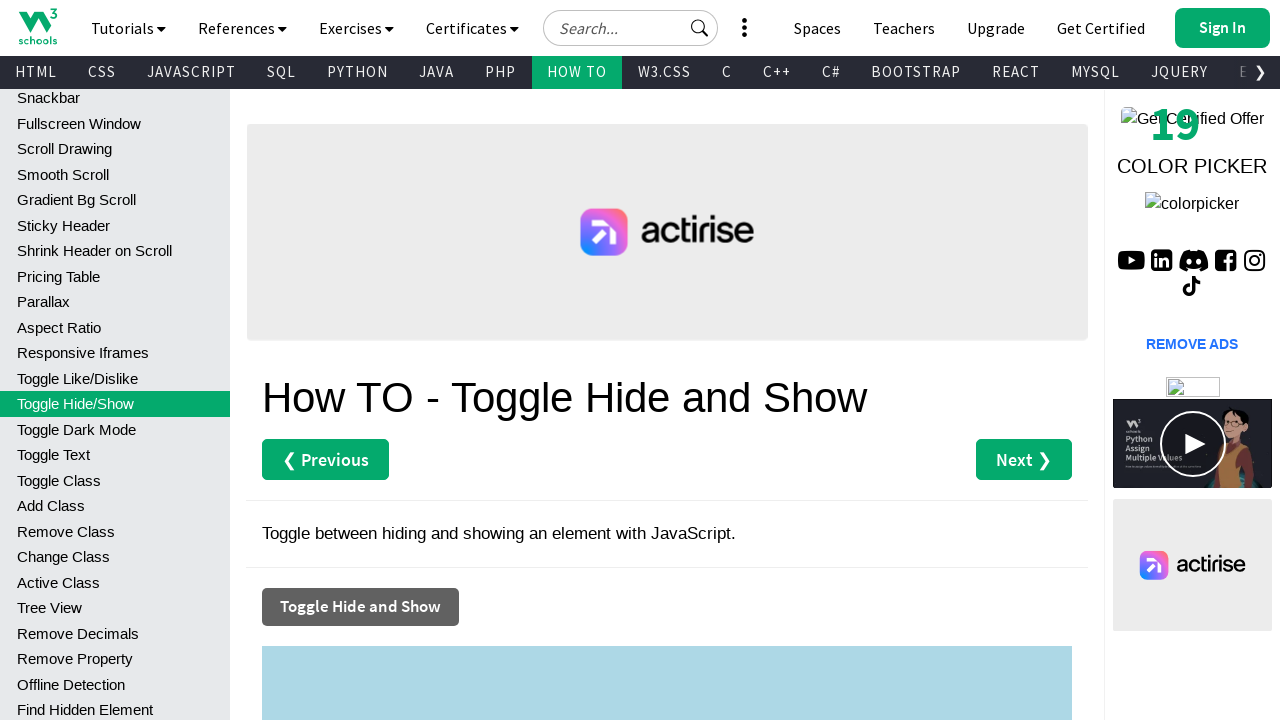

Clicked toggle button to reveal hidden content at (360, 607) on xpath=//*[@id='main']/button
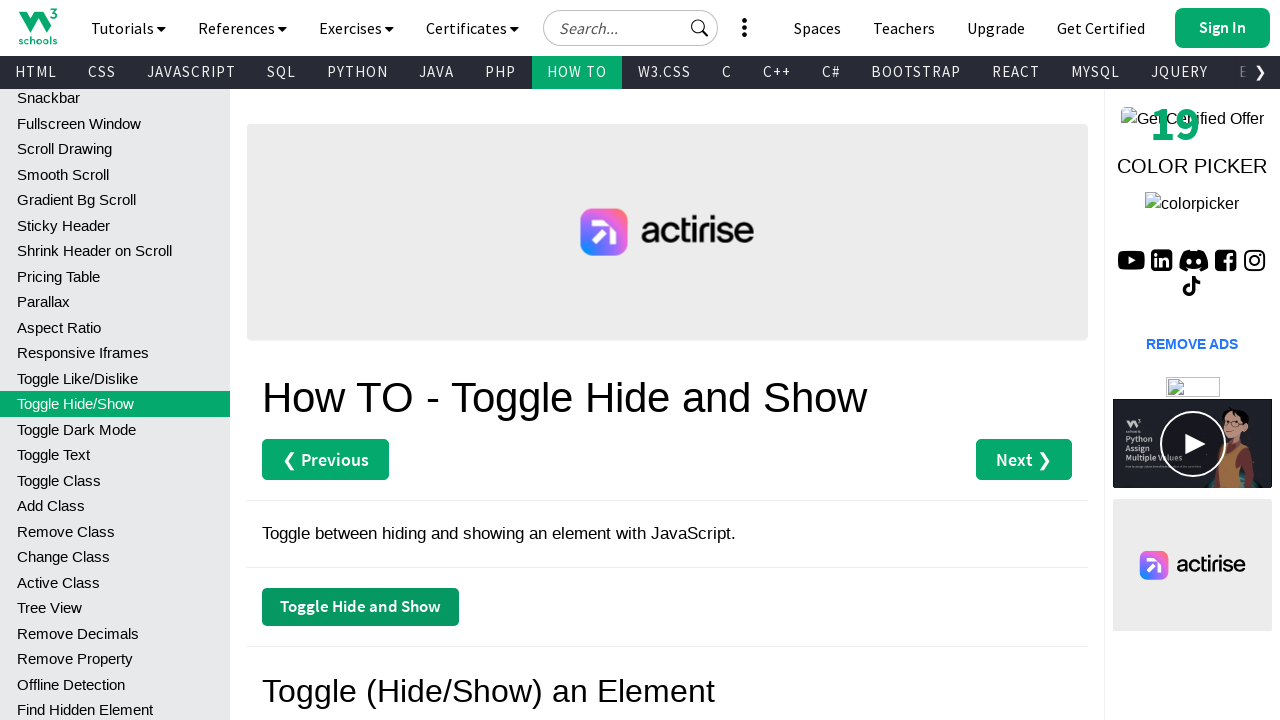

Waited 1 second for content toggle animation to complete
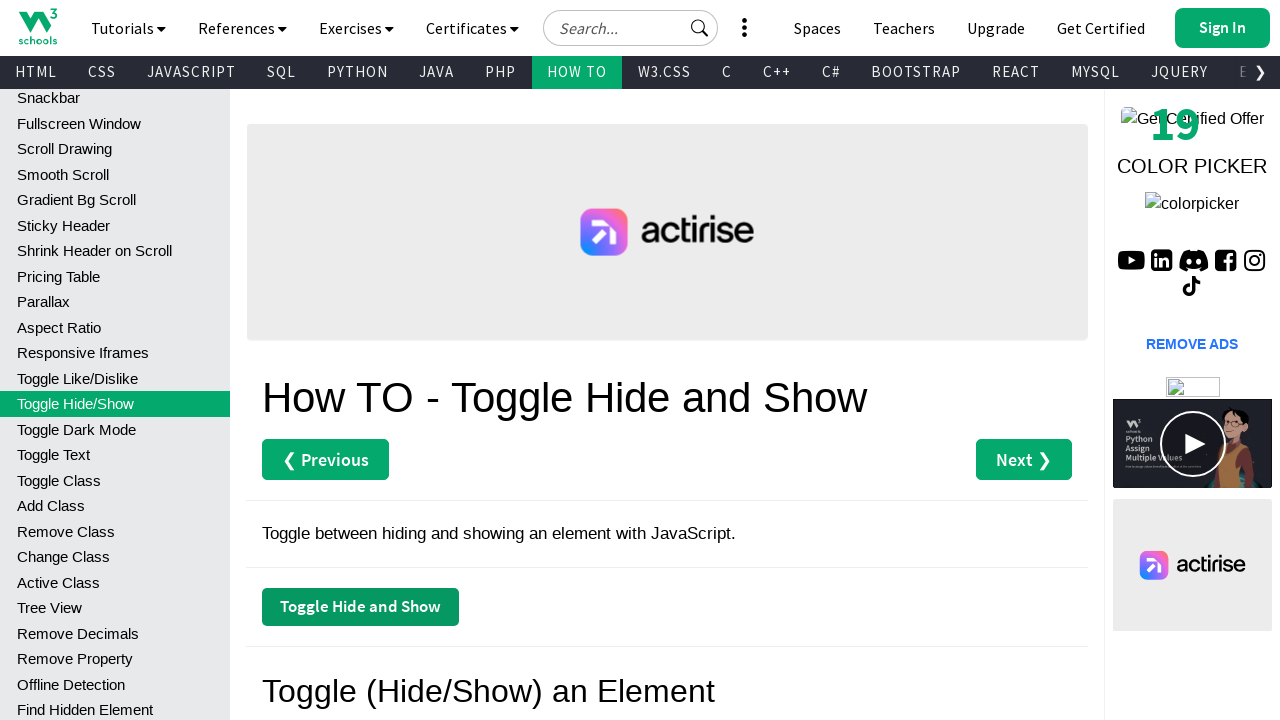

Located the hidden content element with ID 'myDIV'
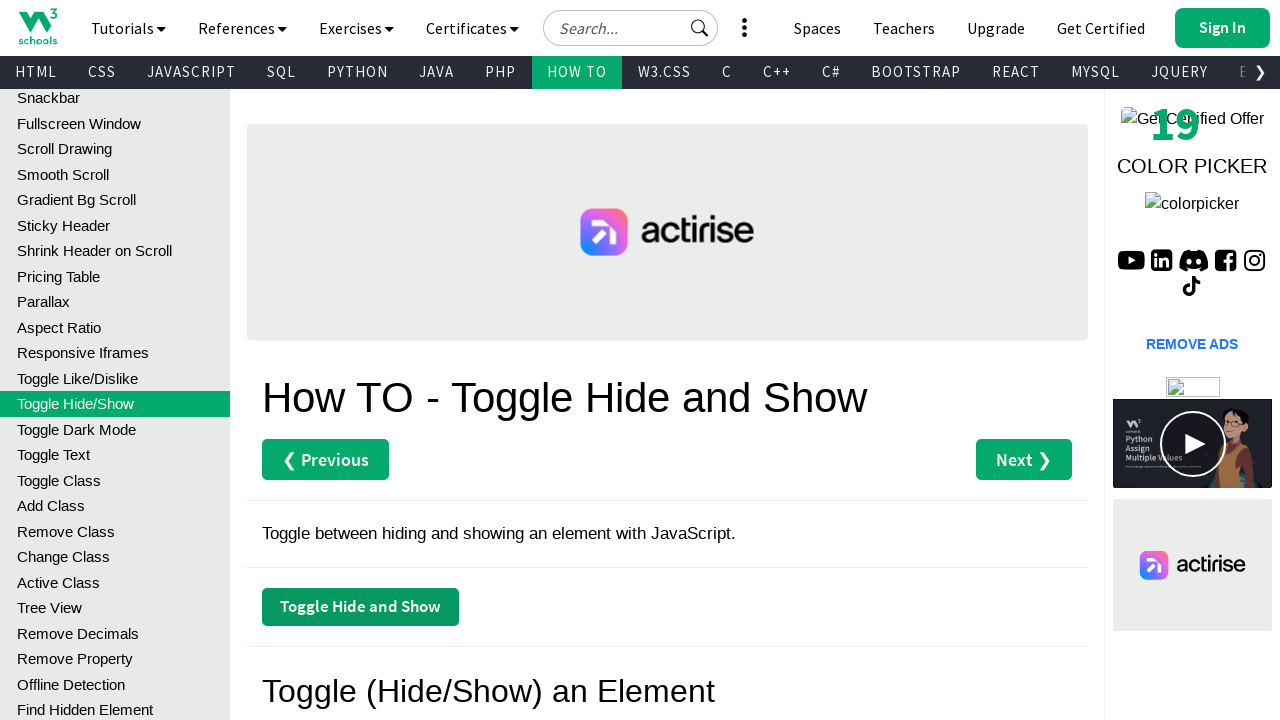

Evaluated visibility of hidden content element using JavaScript
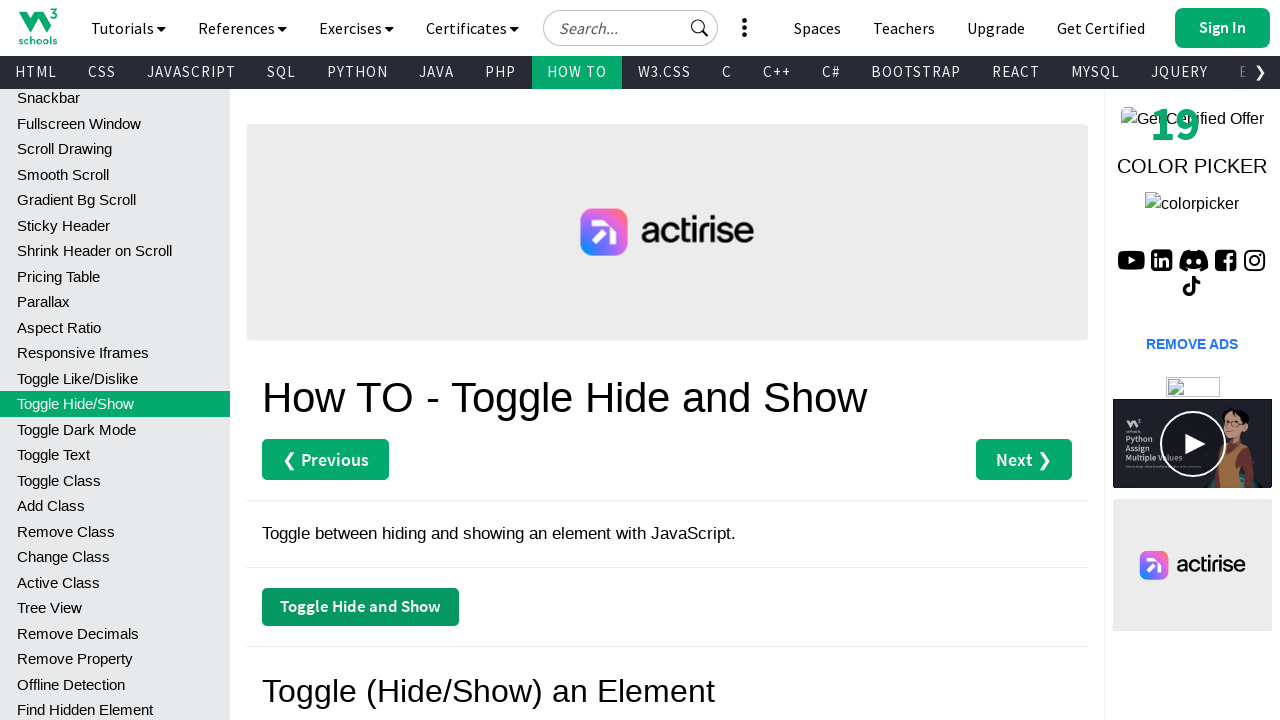

The hidden content is not displayed
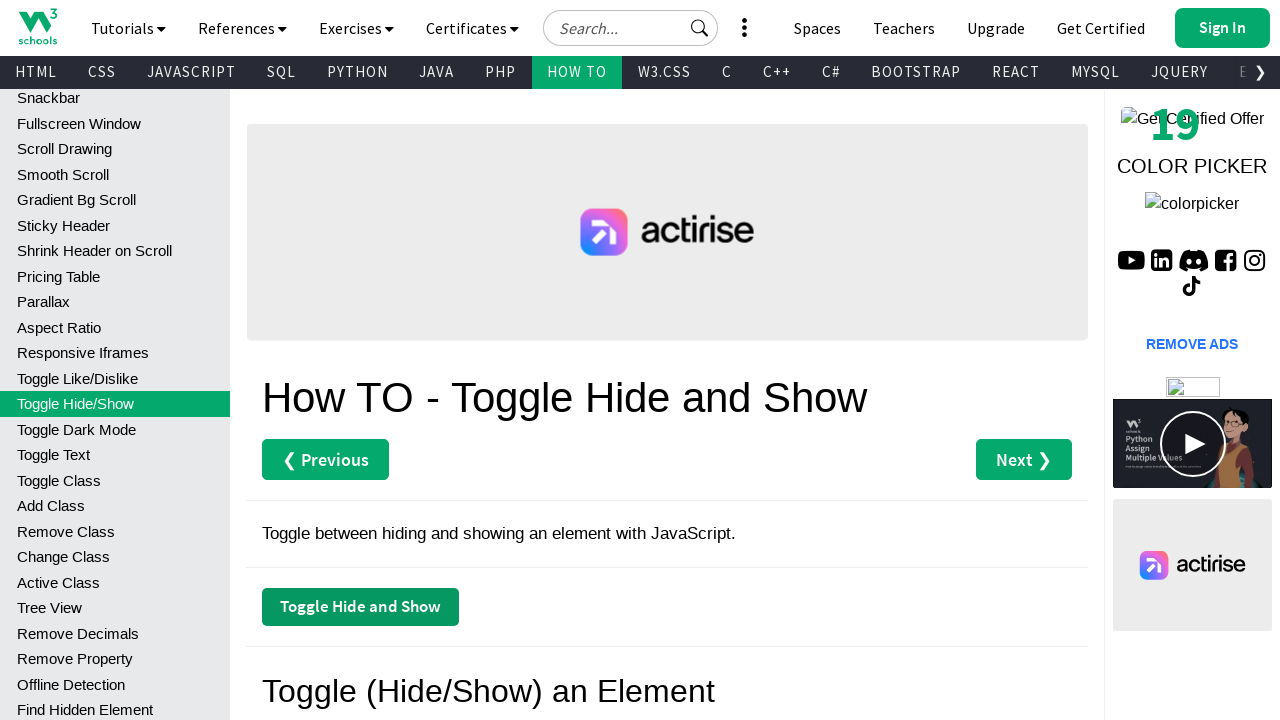

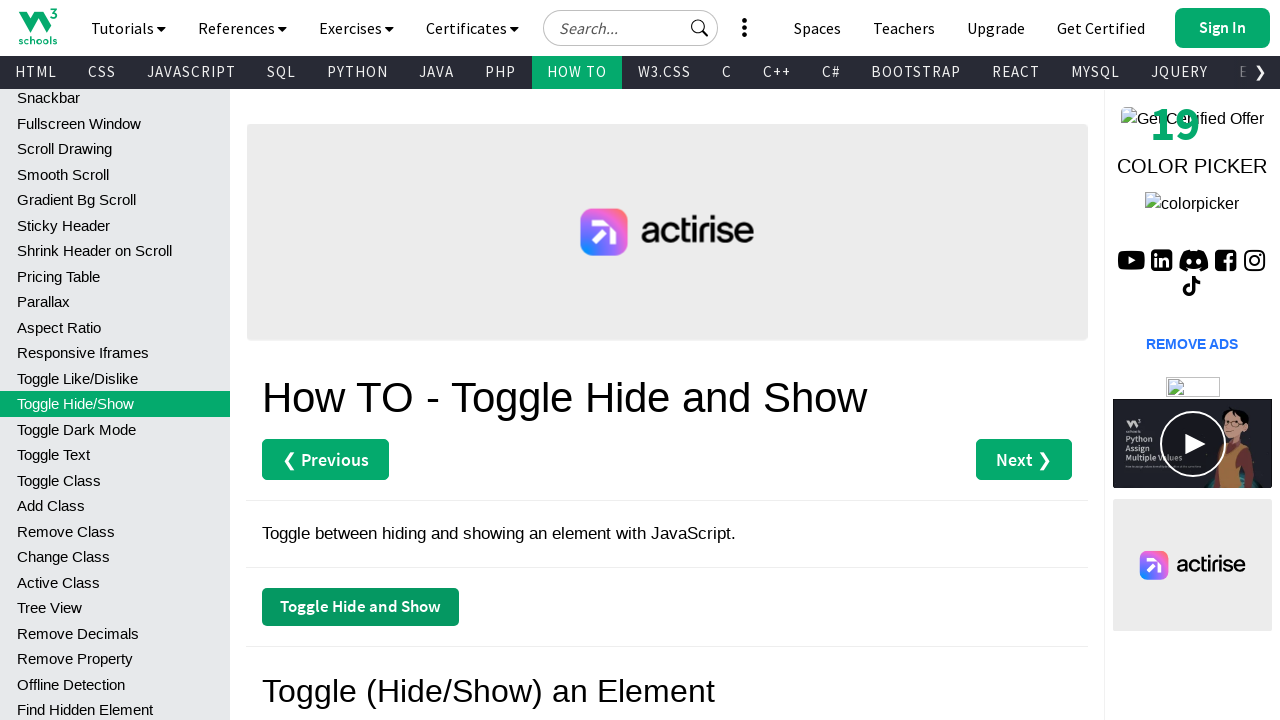